Tests vegetable search functionality by entering a search term and verifying filtered results

Starting URL: https://rahulshettyacademy.com/seleniumPractise/#/offers

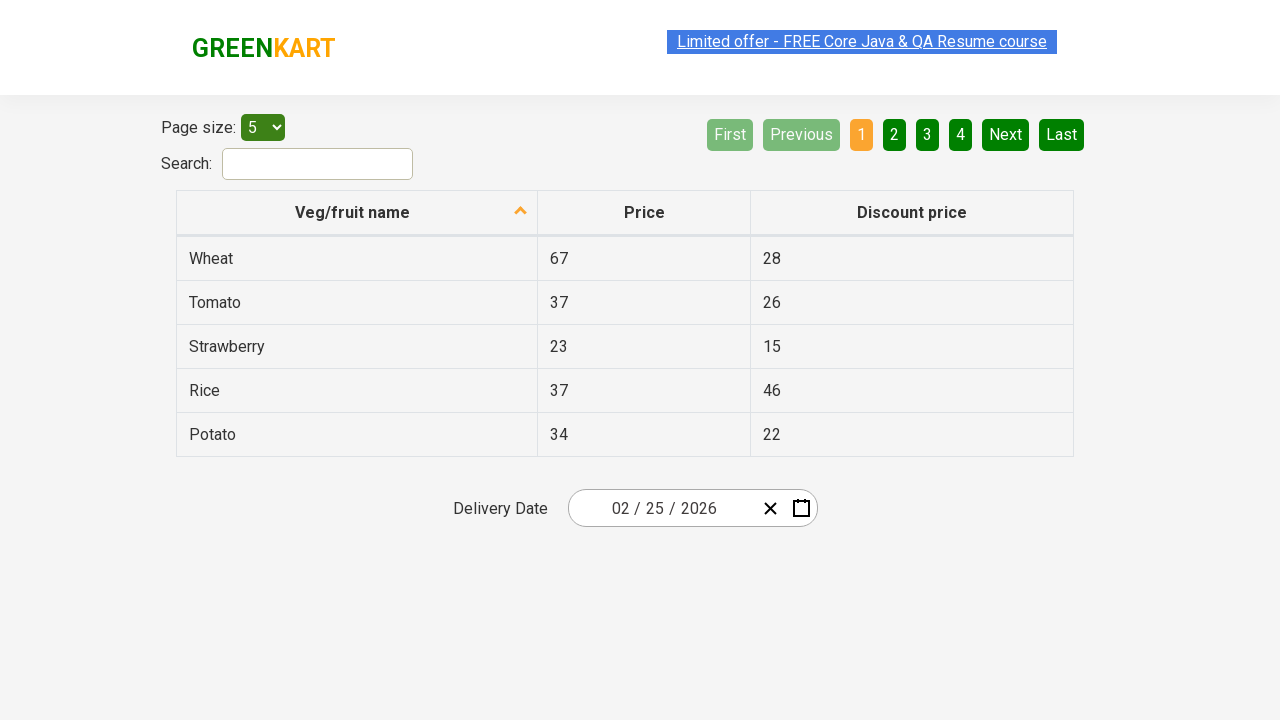

Entered 'tomato' in the search field on #search-field
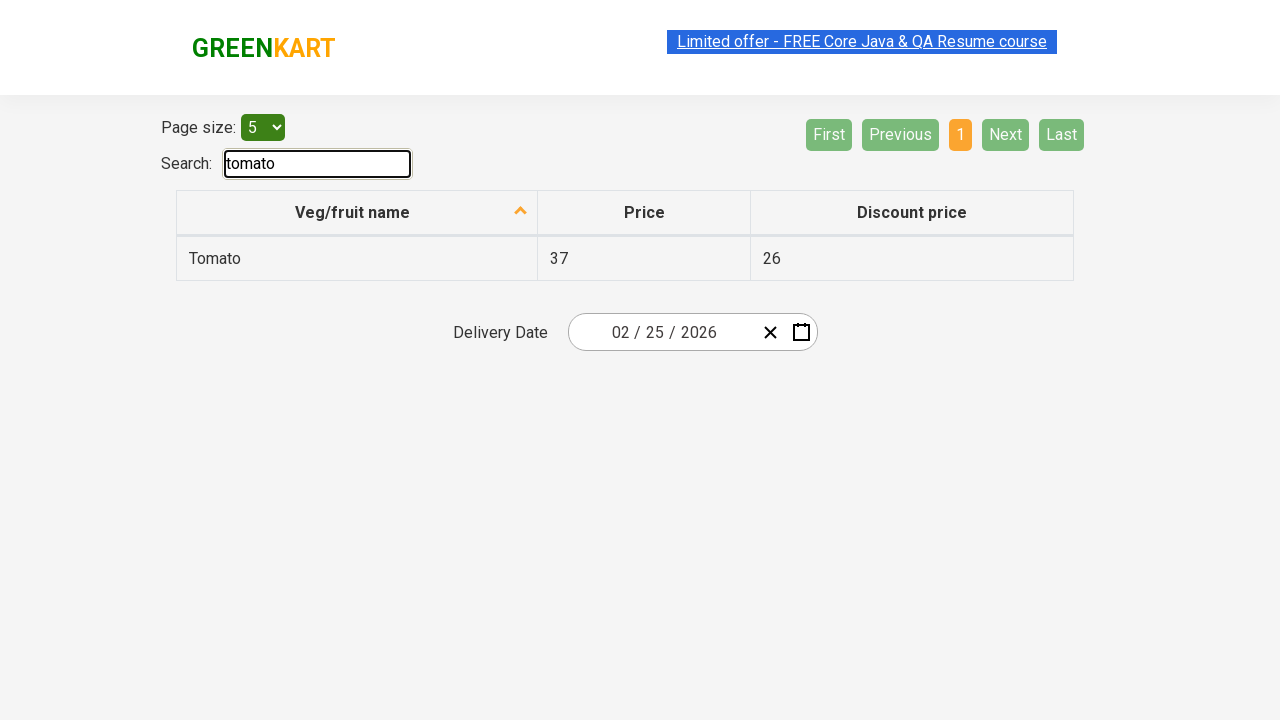

Vegetable search results filtered and displayed
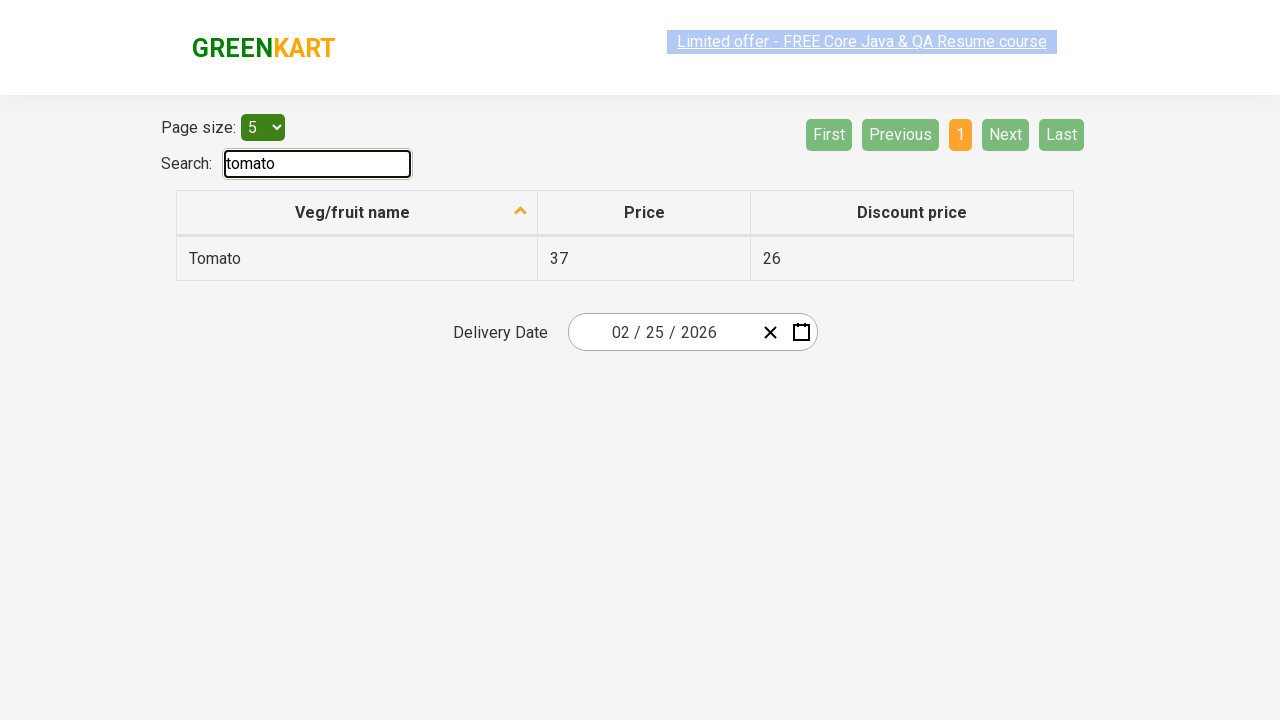

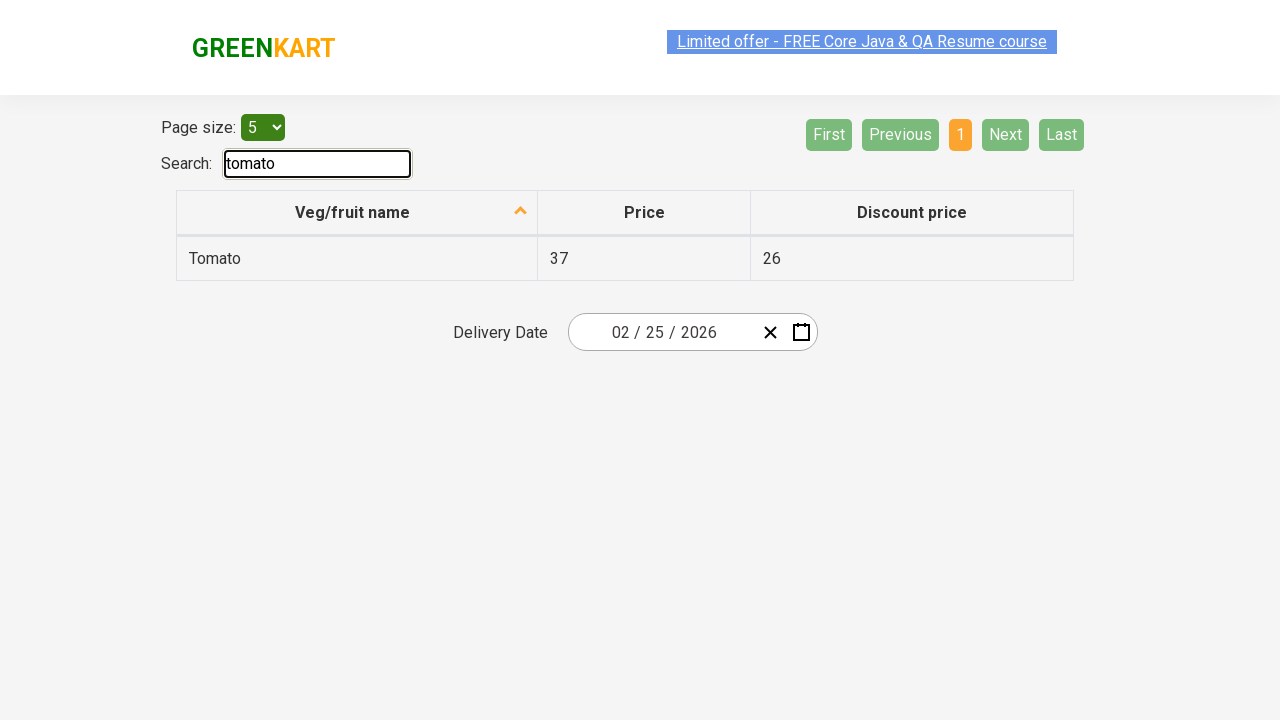